Tests opening a new browser window by clicking a link, switching to the new window, verifying content, and switching back to the original window

Starting URL: https://the-internet.herokuapp.com/windows

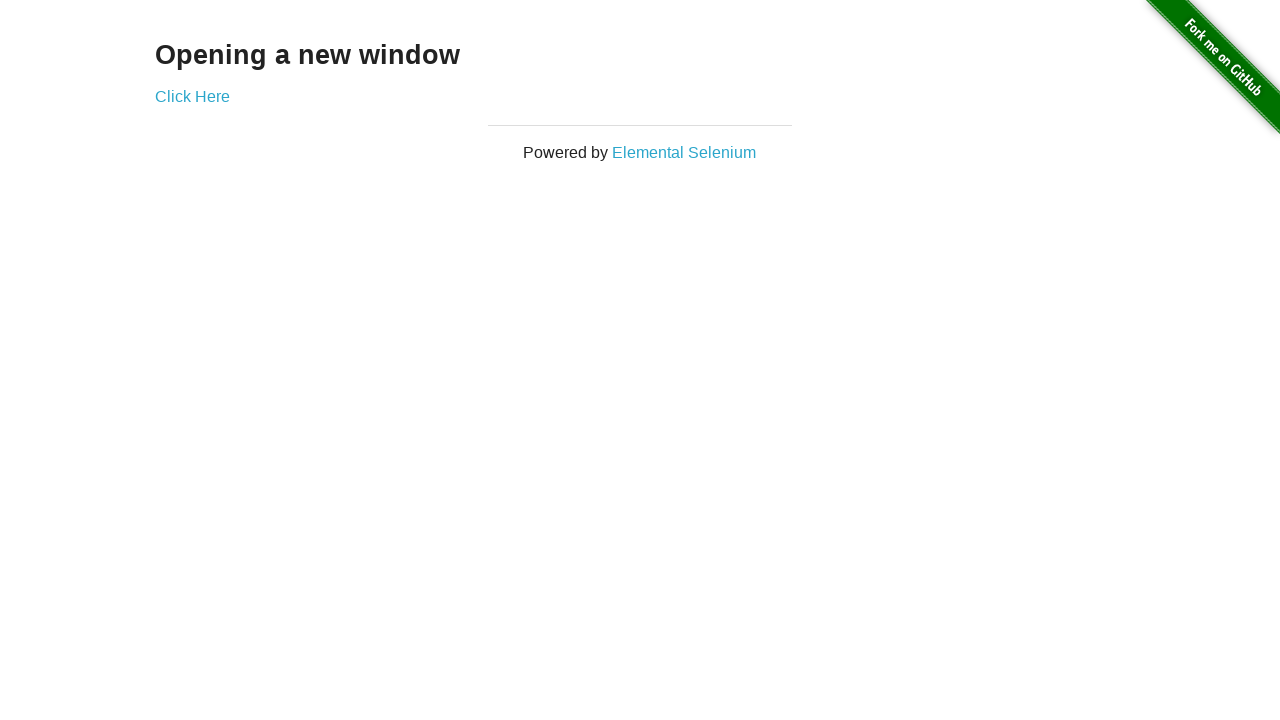

Clicked 'Click Here' link to open new window at (192, 96) on text=Click Here
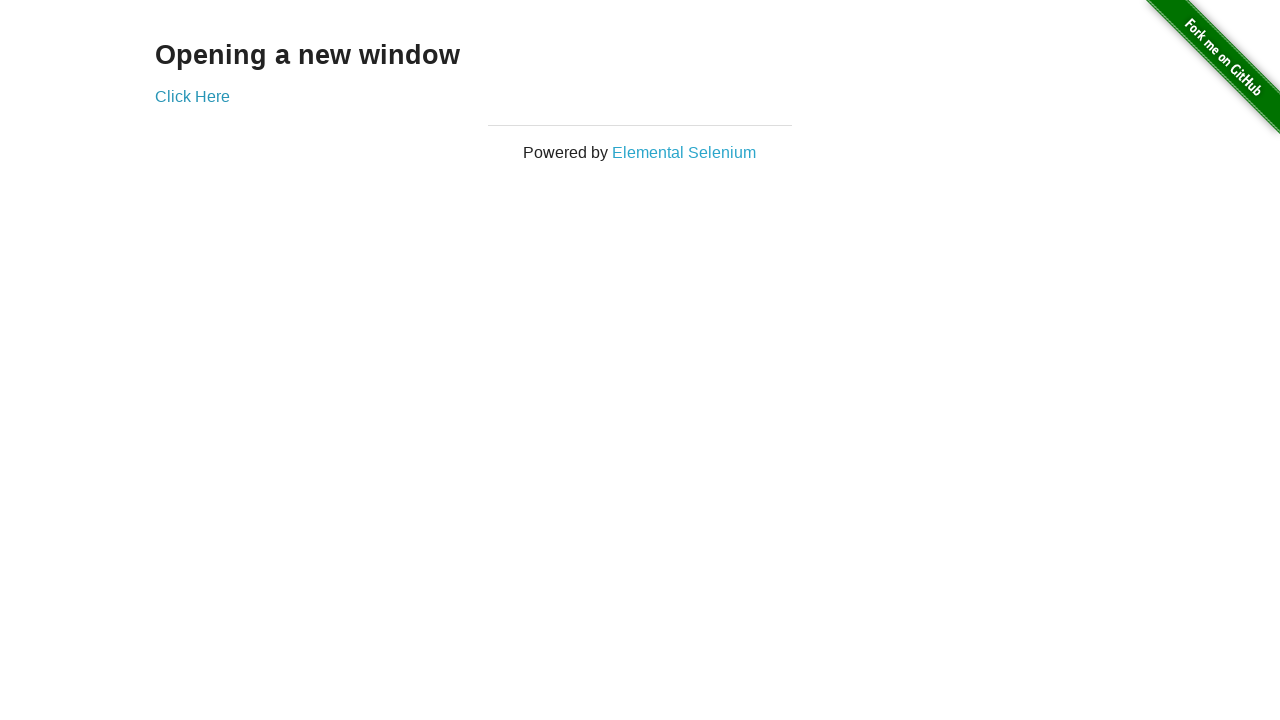

New window opened and captured
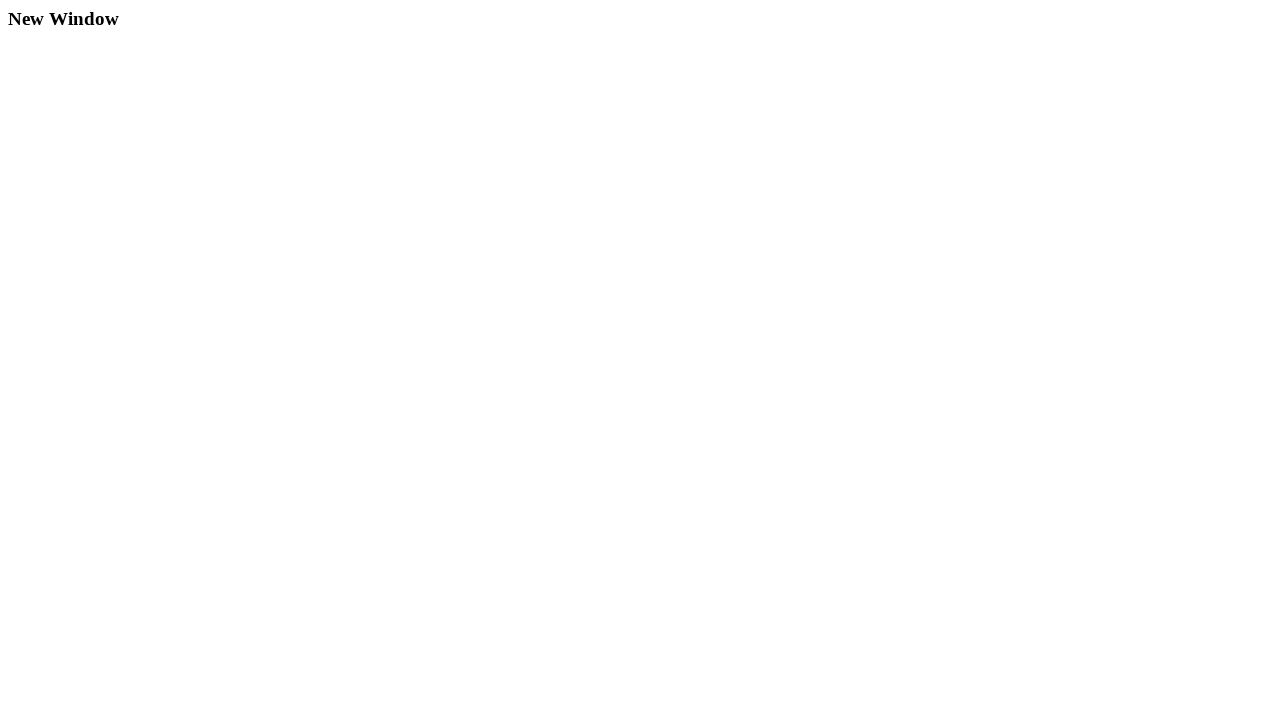

New window loaded and h3 element found
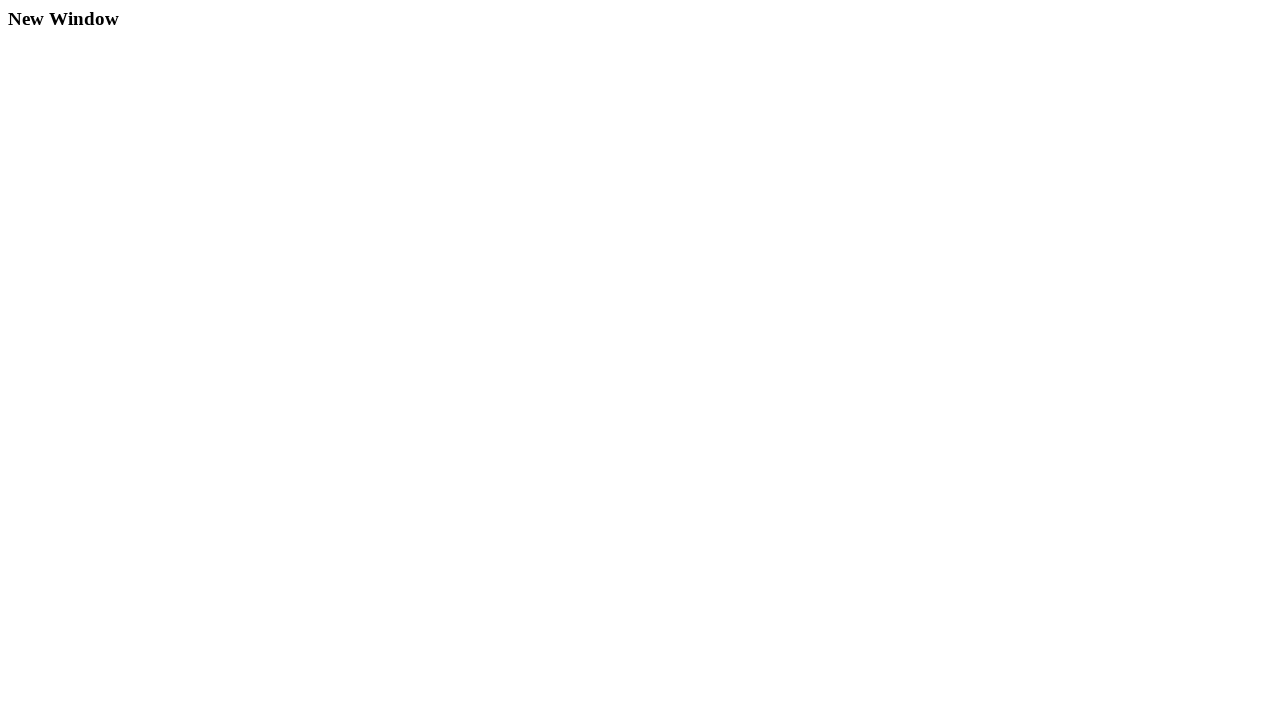

New window closed
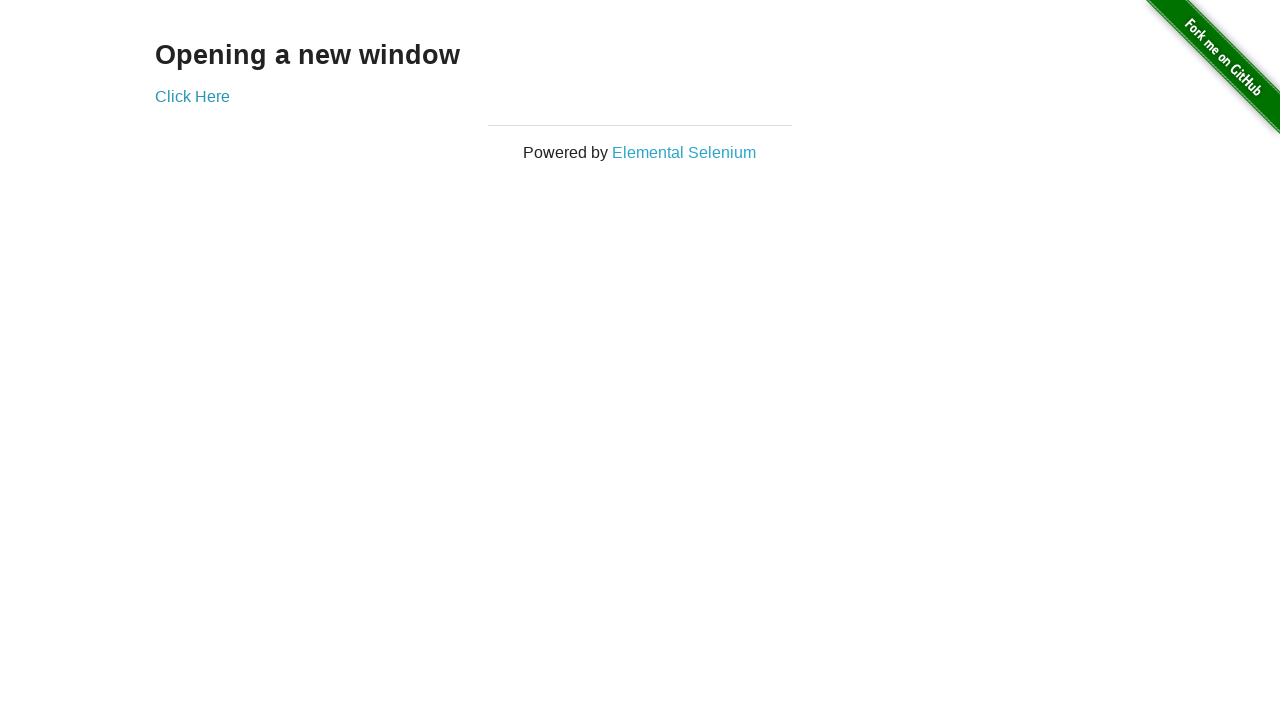

Verified original window is still active
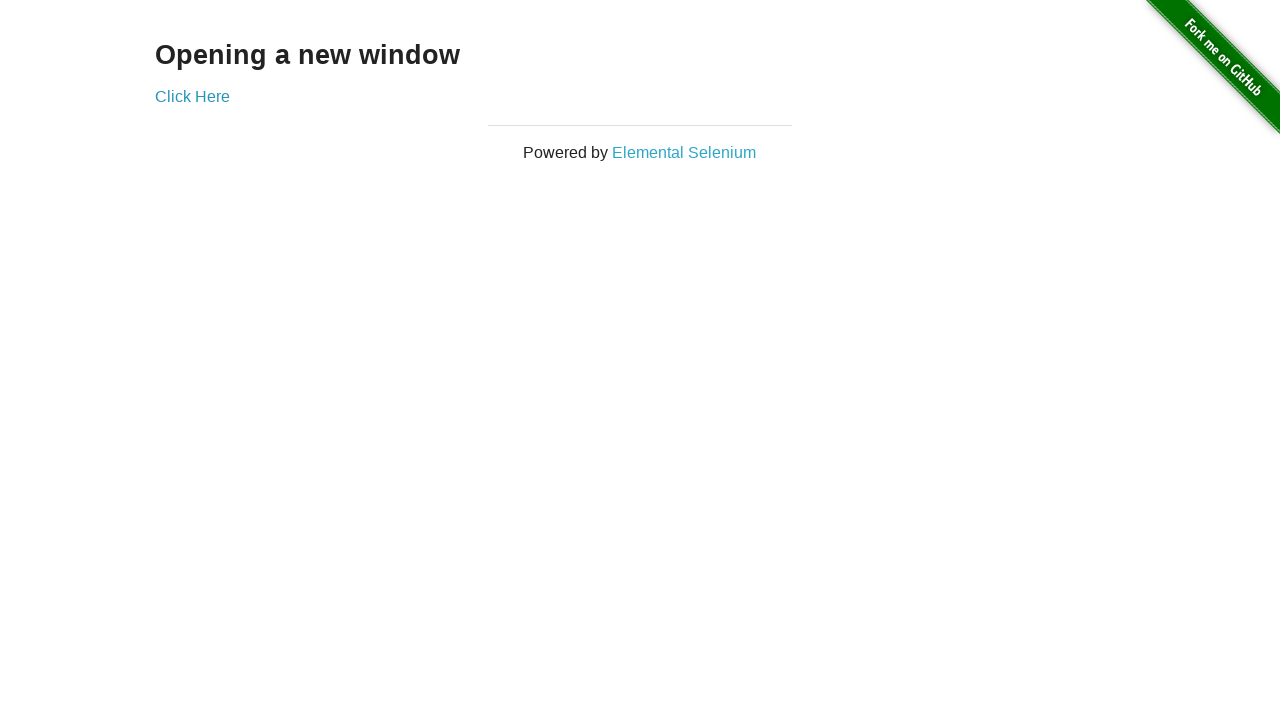

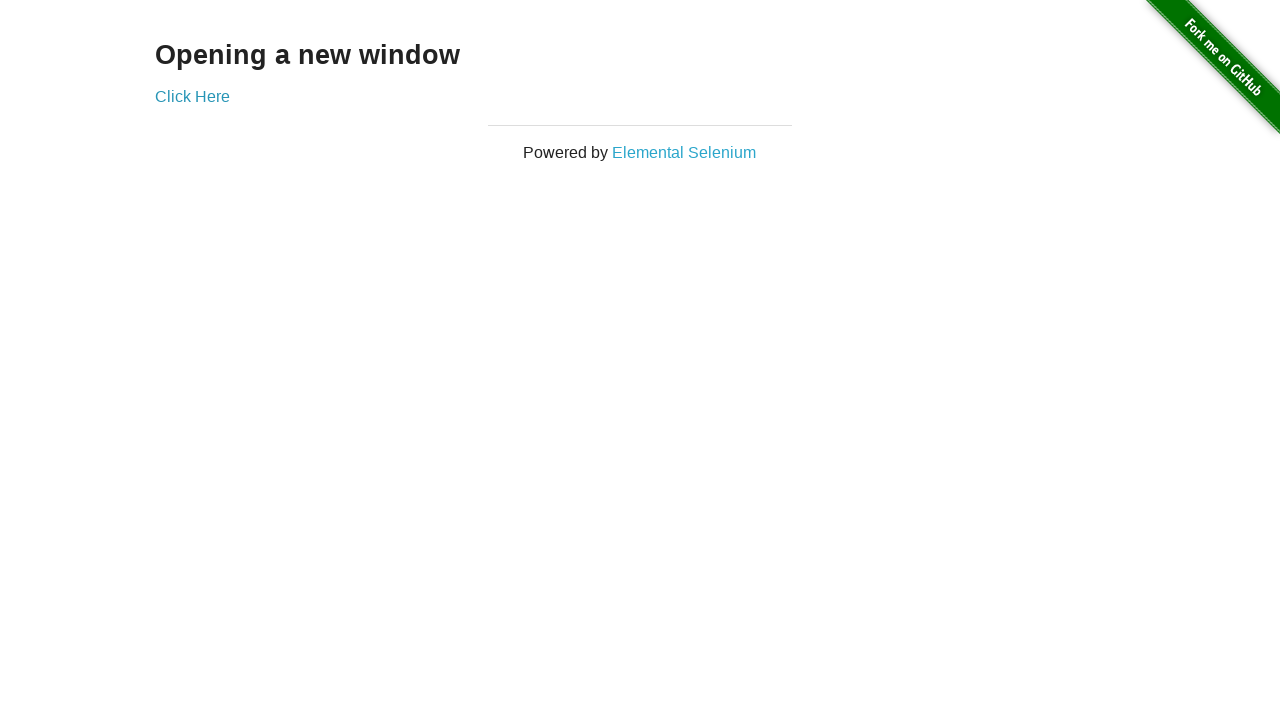